Tests handling of a delayed JavaScript alert that appears after a timer

Starting URL: https://demoqa.com/alerts

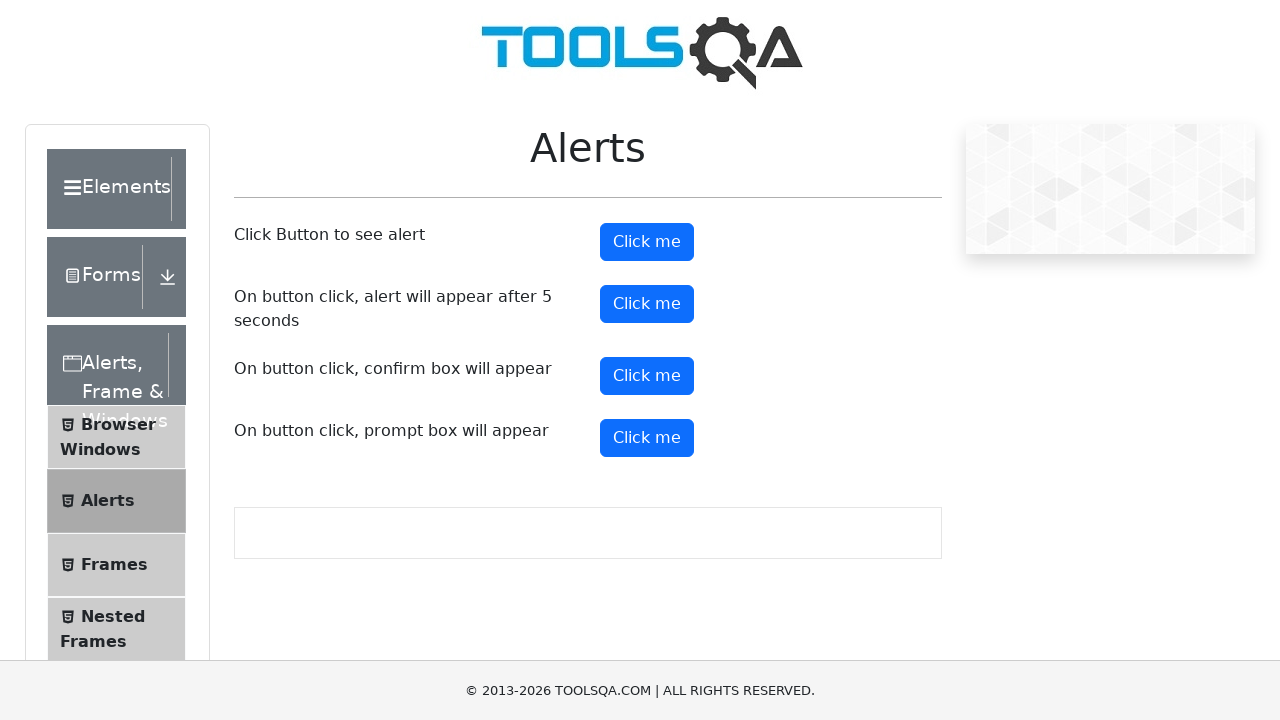

Set up dialog handler to automatically accept alerts
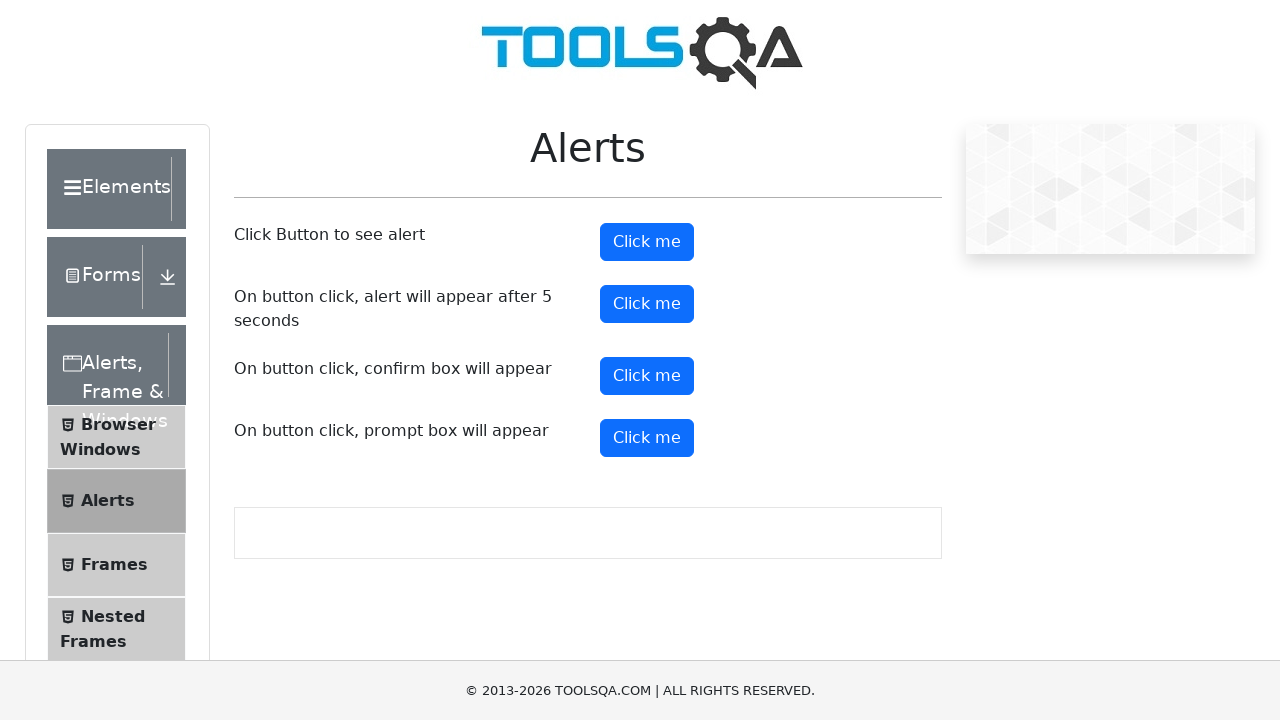

Clicked the timer alert button to trigger delayed alert at (647, 304) on #timerAlertButton
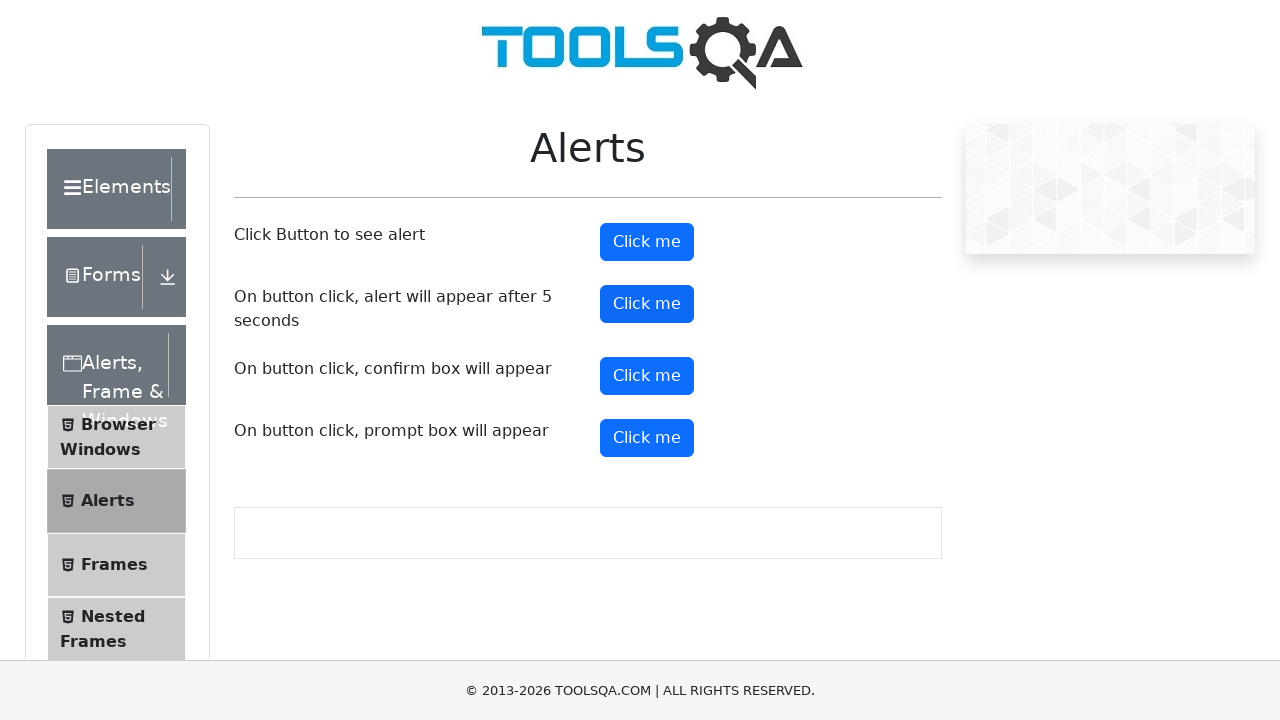

Waited for timer alert button to be visible after alert handling
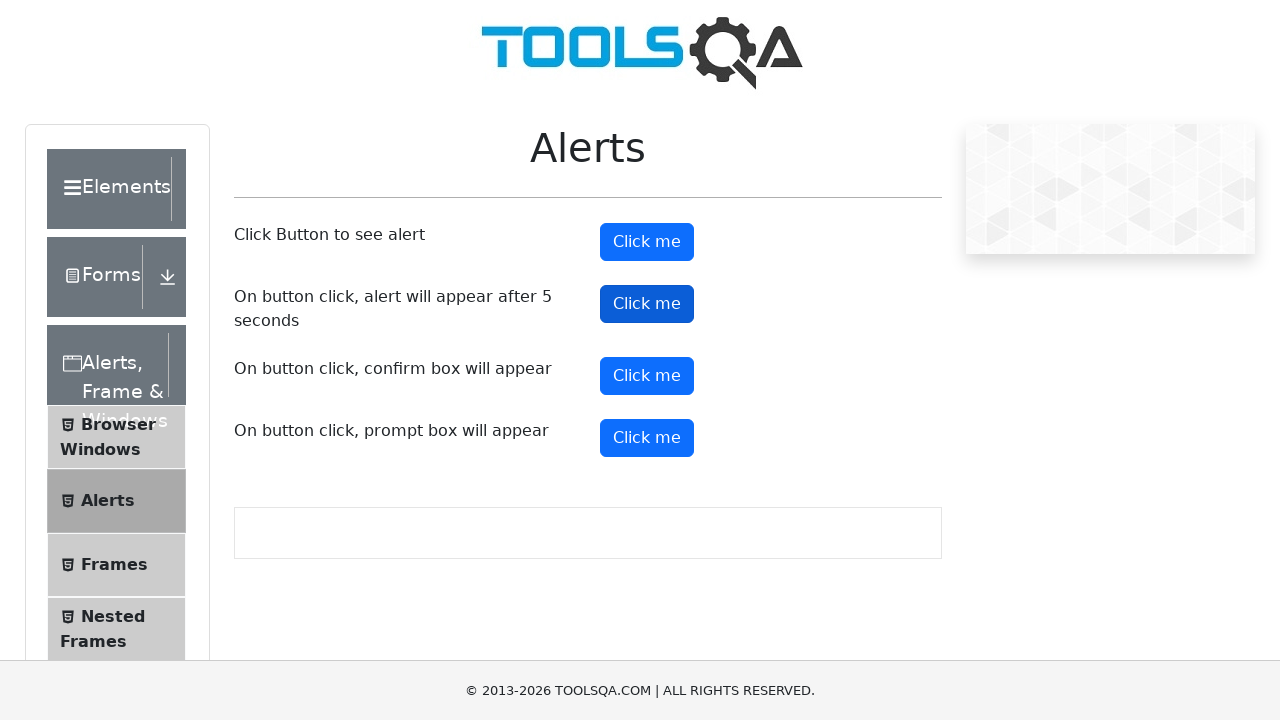

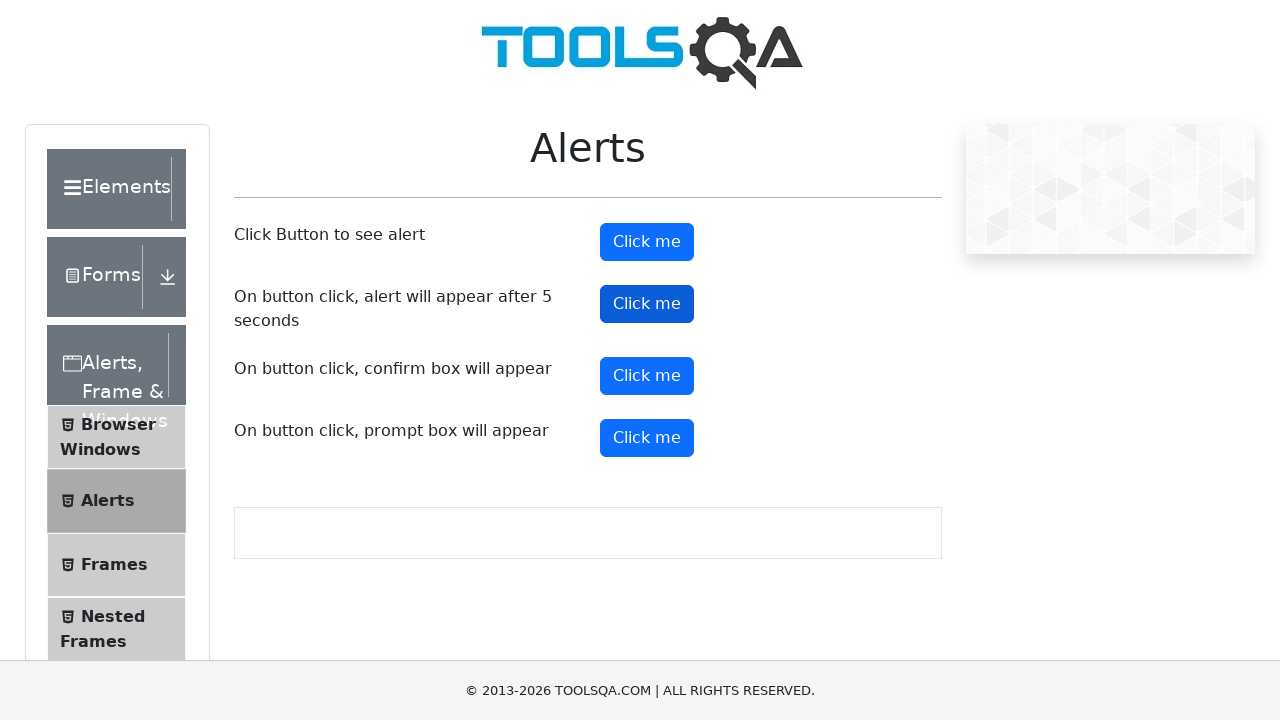